Tests search functionality on an automation bookstore by filling a search bar and verifying filtered results

Starting URL: https://automationbookstore.dev/

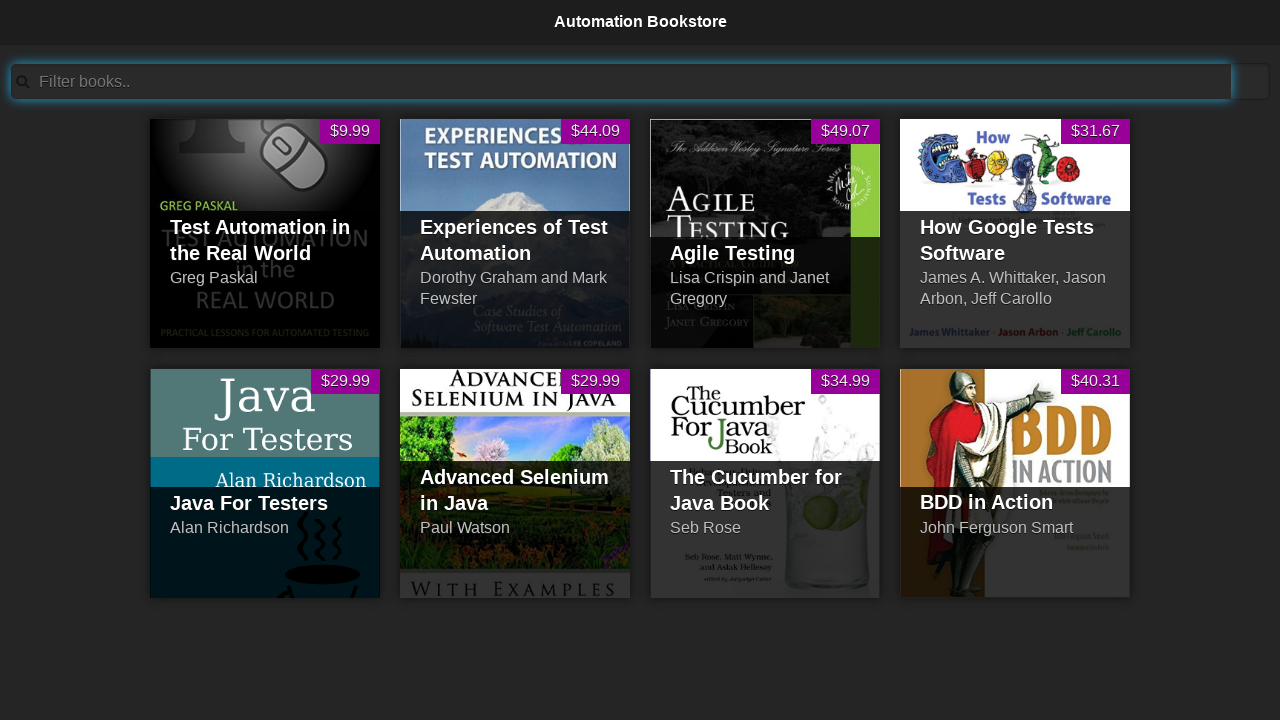

Filled search bar with 'testing' on #searchBar
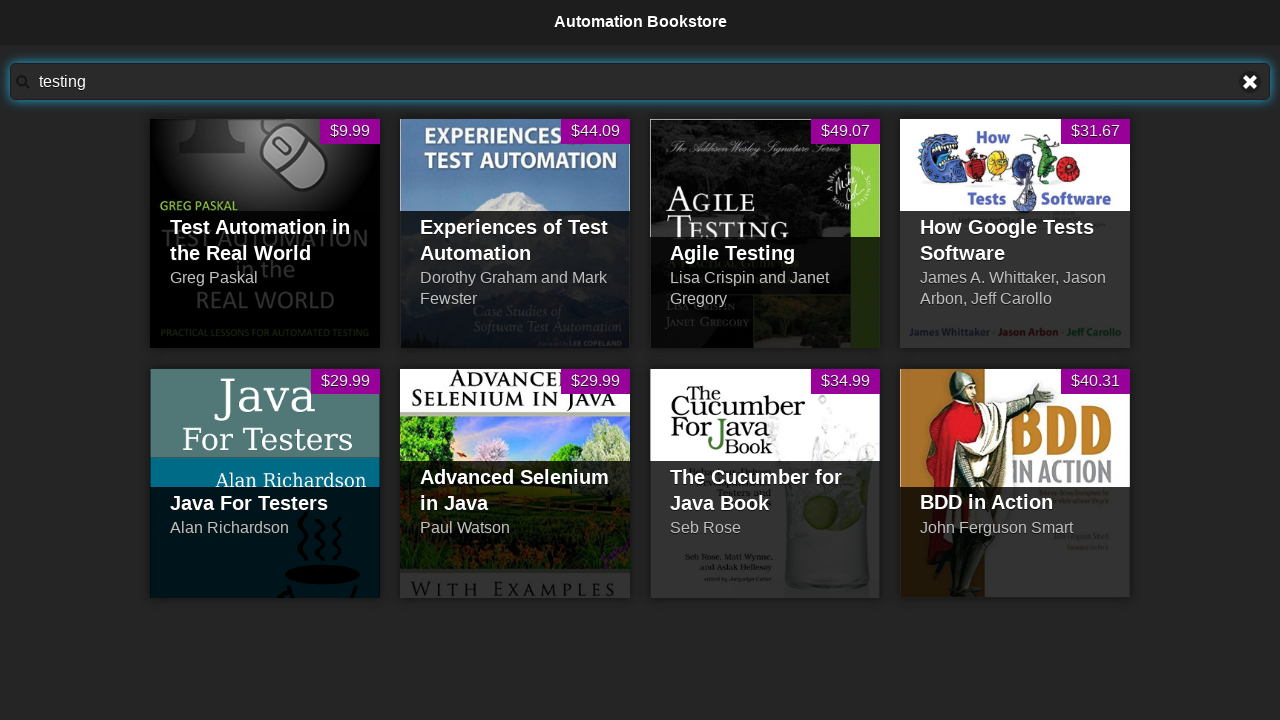

Verified search results filtered to exactly 1 visible item
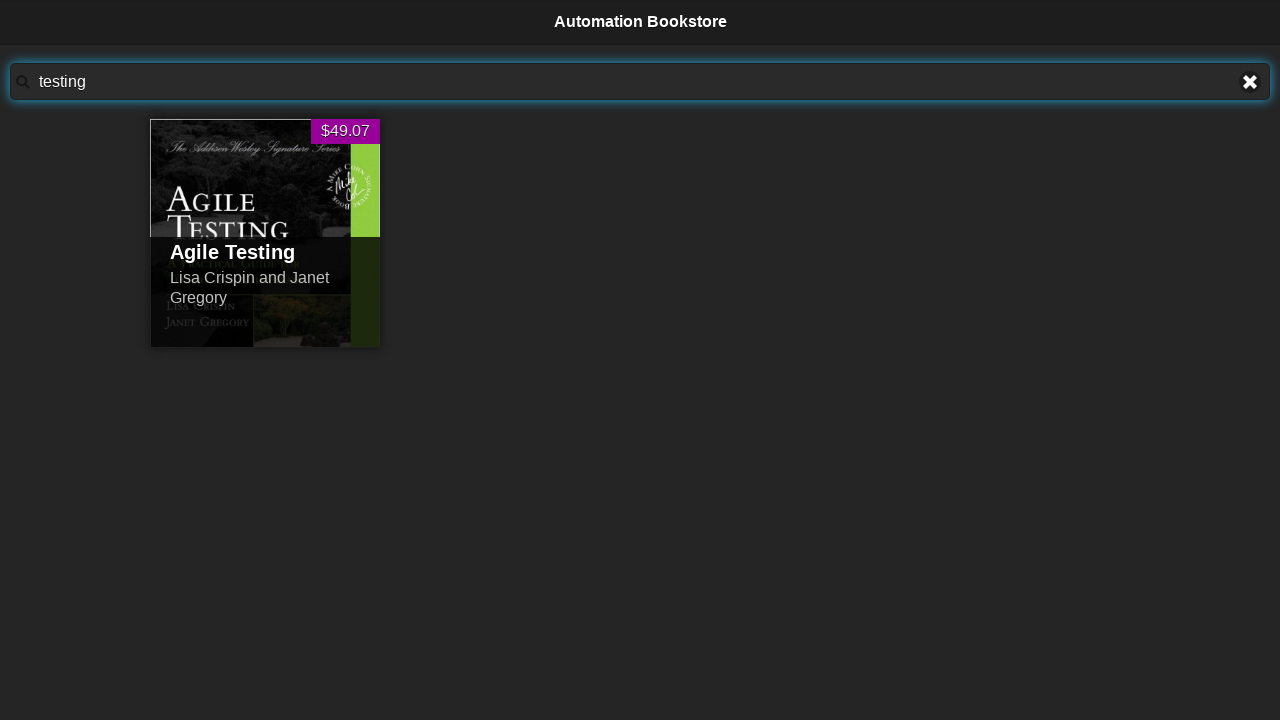

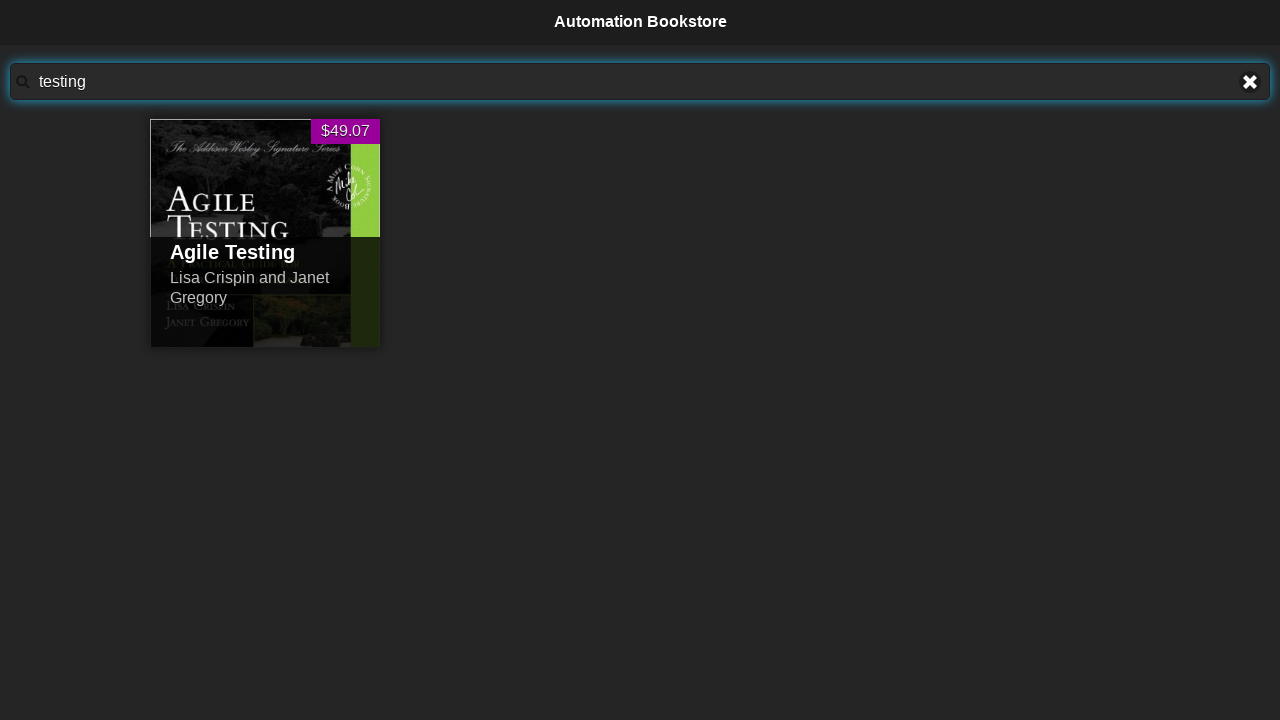